Clicks the red (alert) button and verifies that the canvas element remains displayed

Starting URL: https://the-internet.herokuapp.com/challenging_dom

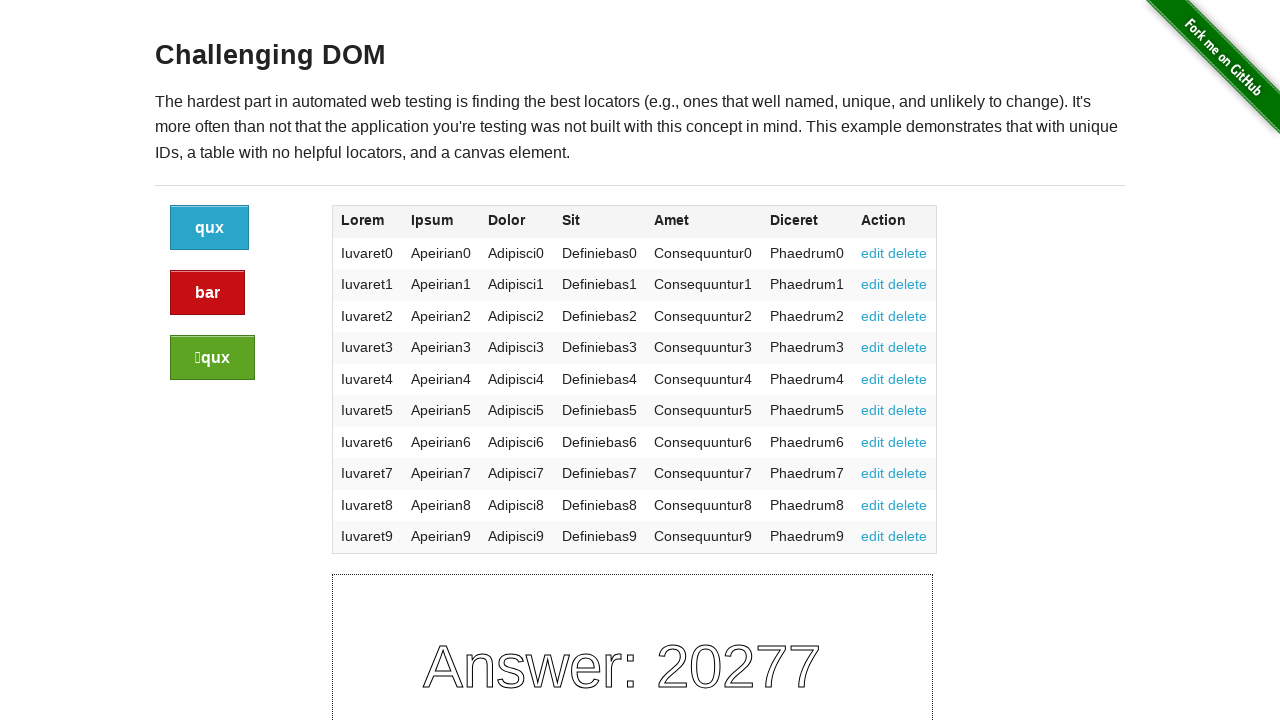

Navigated to challenging DOM page
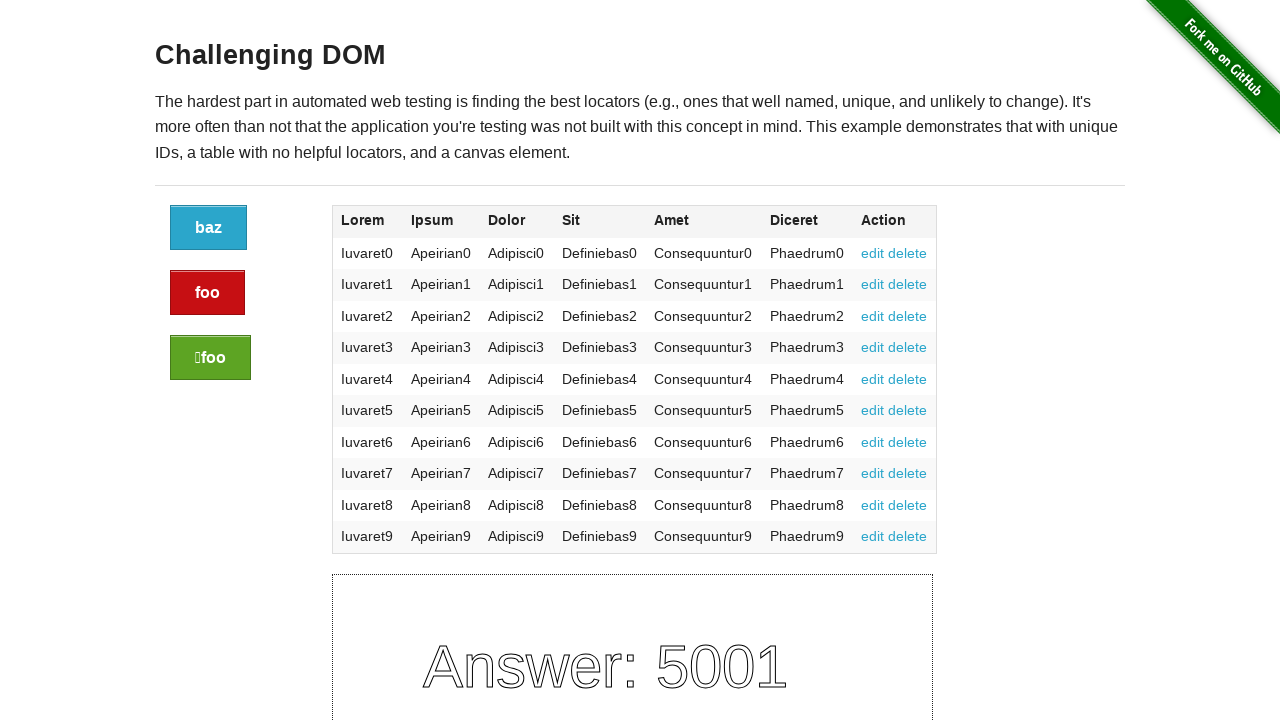

Clicked the red alert button at (208, 293) on xpath=//div[@class='large-2 columns']//a[@class='button alert']
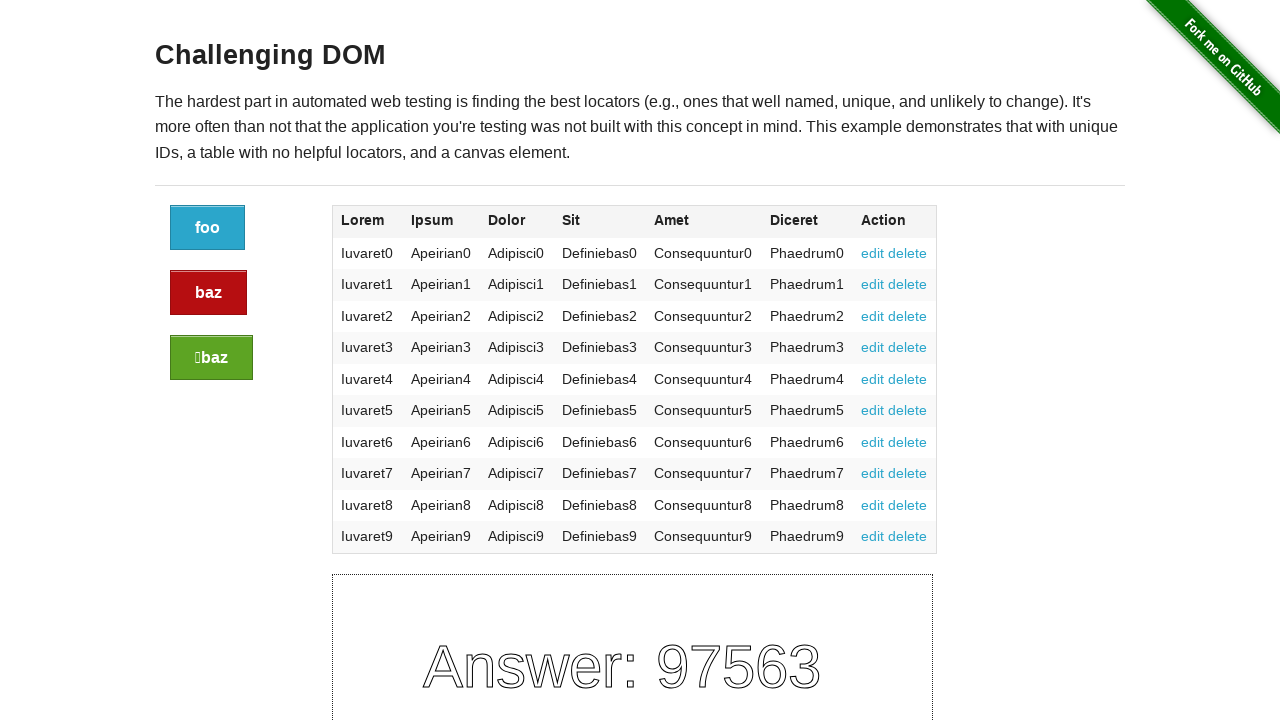

Located canvas element
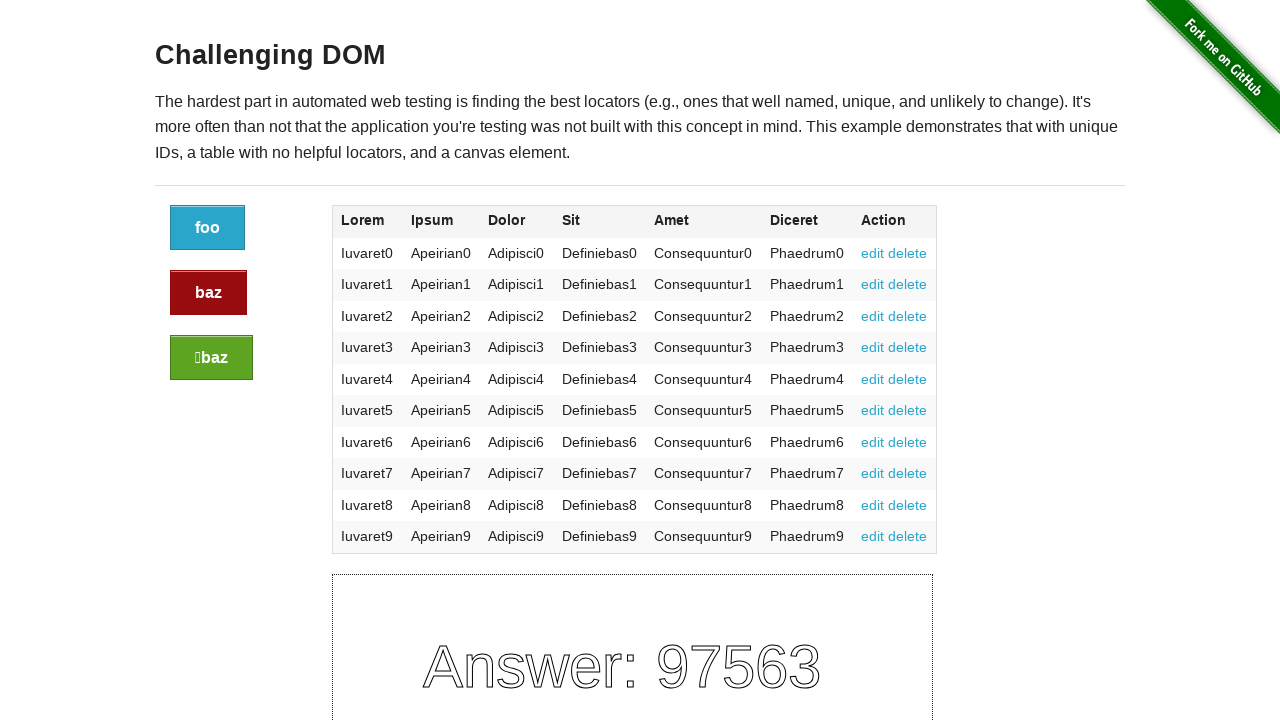

Asserted that canvas element is visible
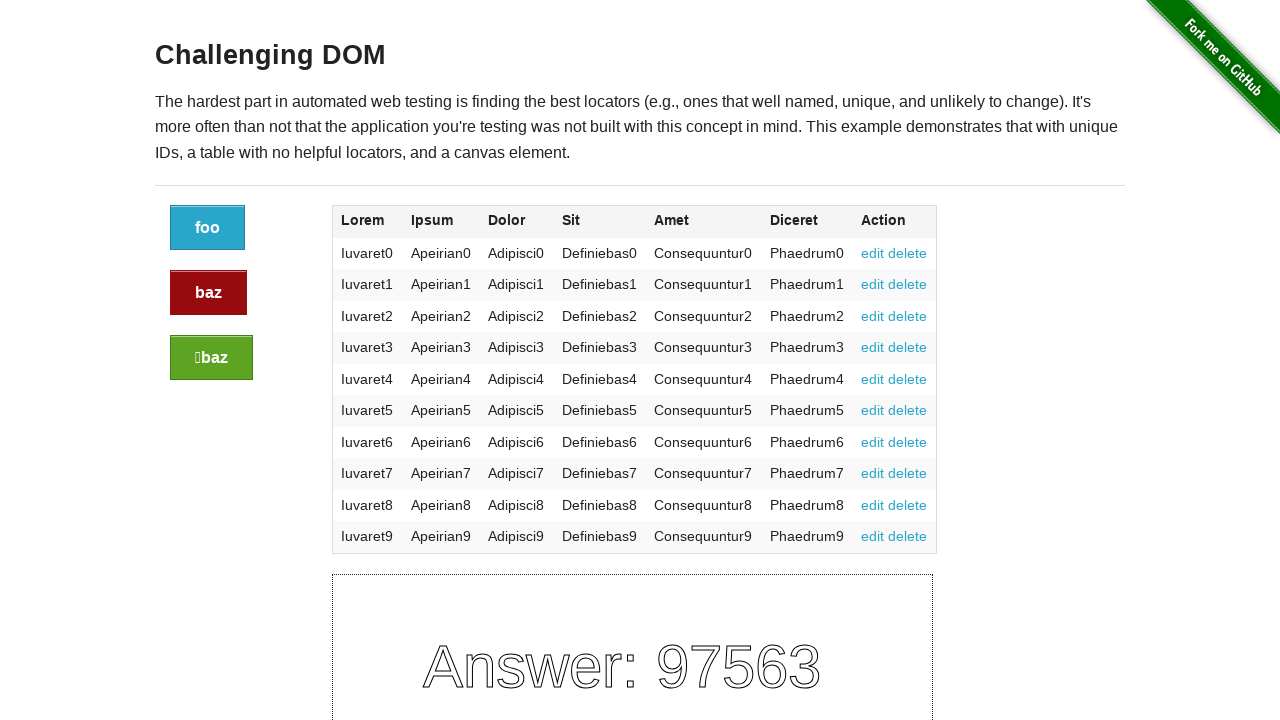

Printed canvas visibility status: True
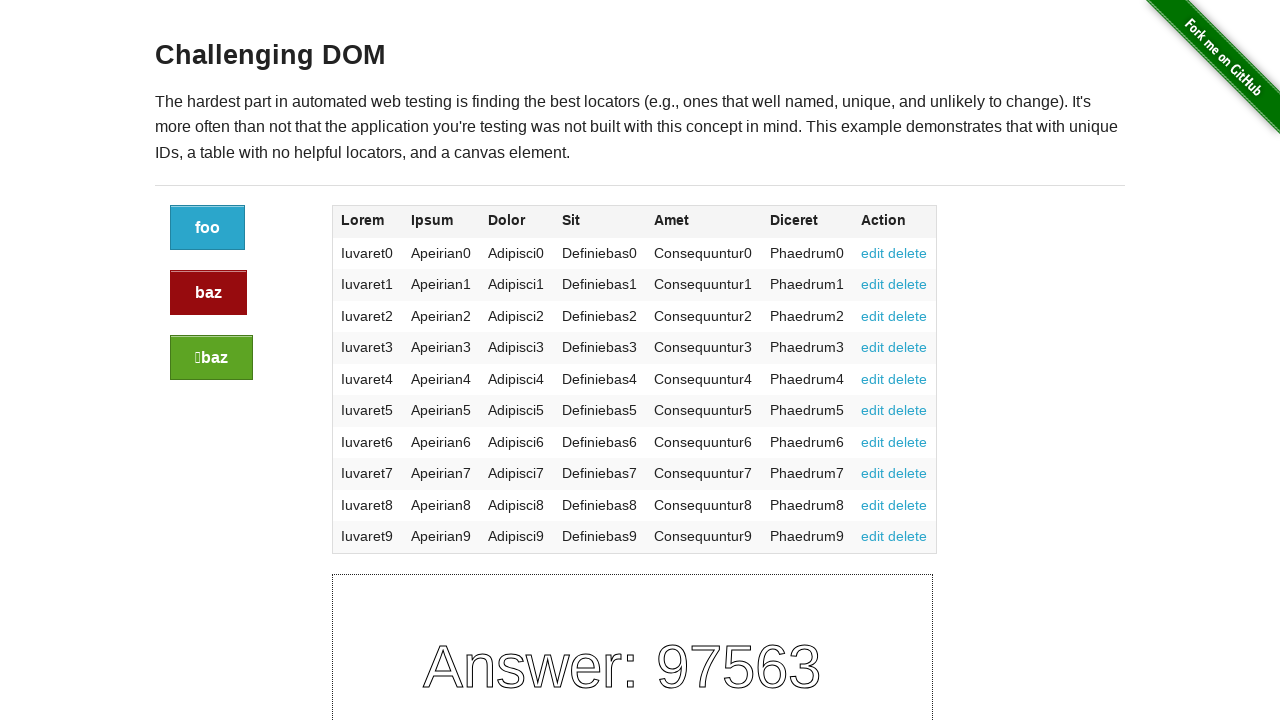

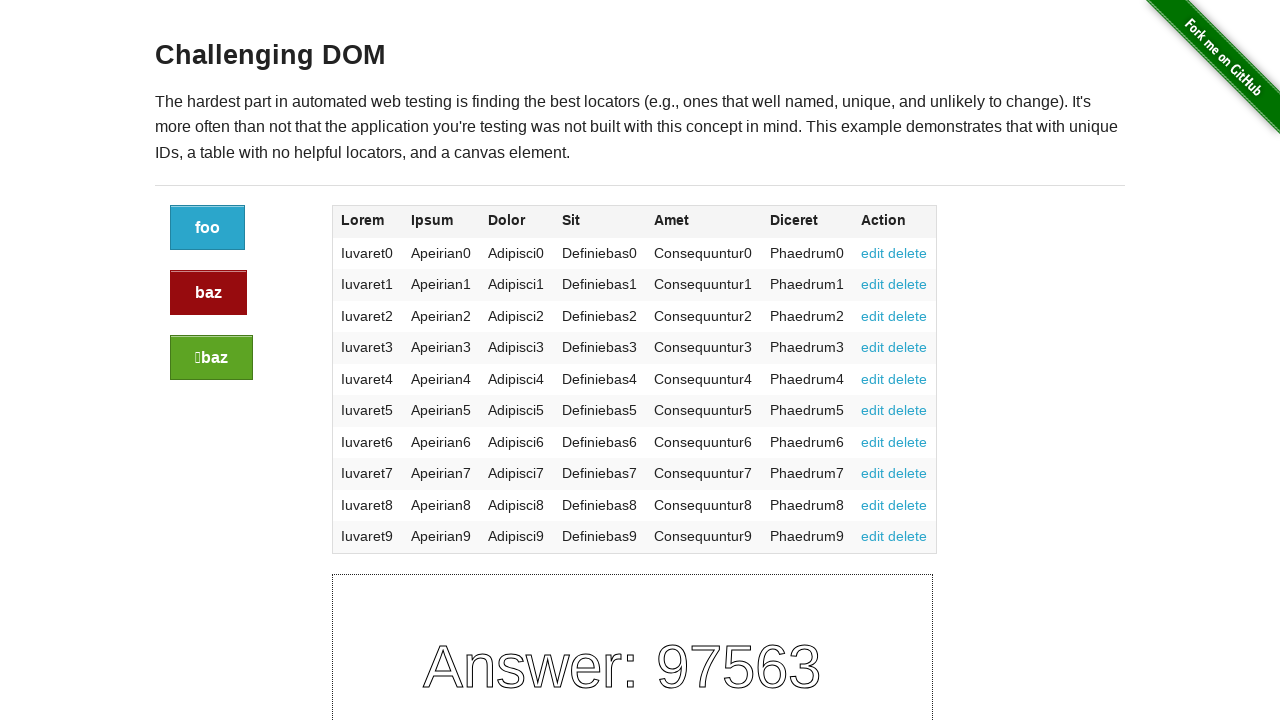